Tests link navigation in the footer section by opening multiple links in new tabs and verifying they load correctly

Starting URL: https://www.rahulshettyacademy.com/AutomationPractice/

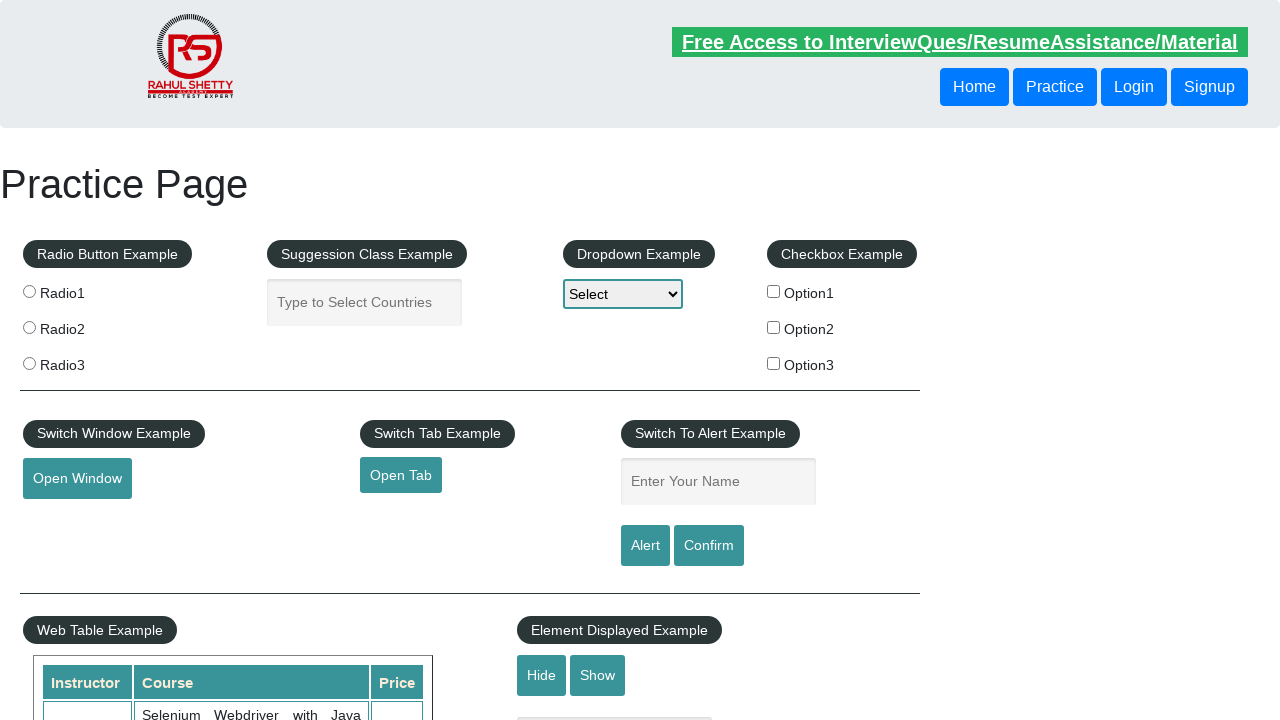

Counted total links on page
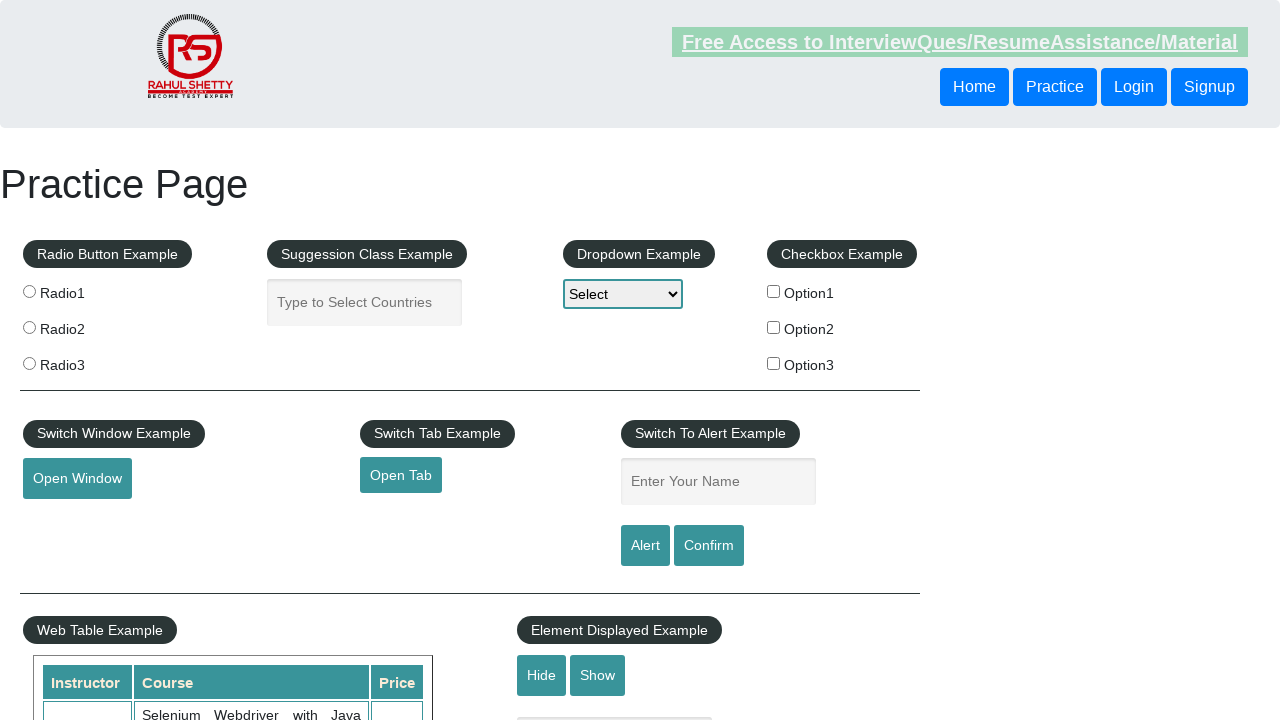

Located footer section and counted footer links
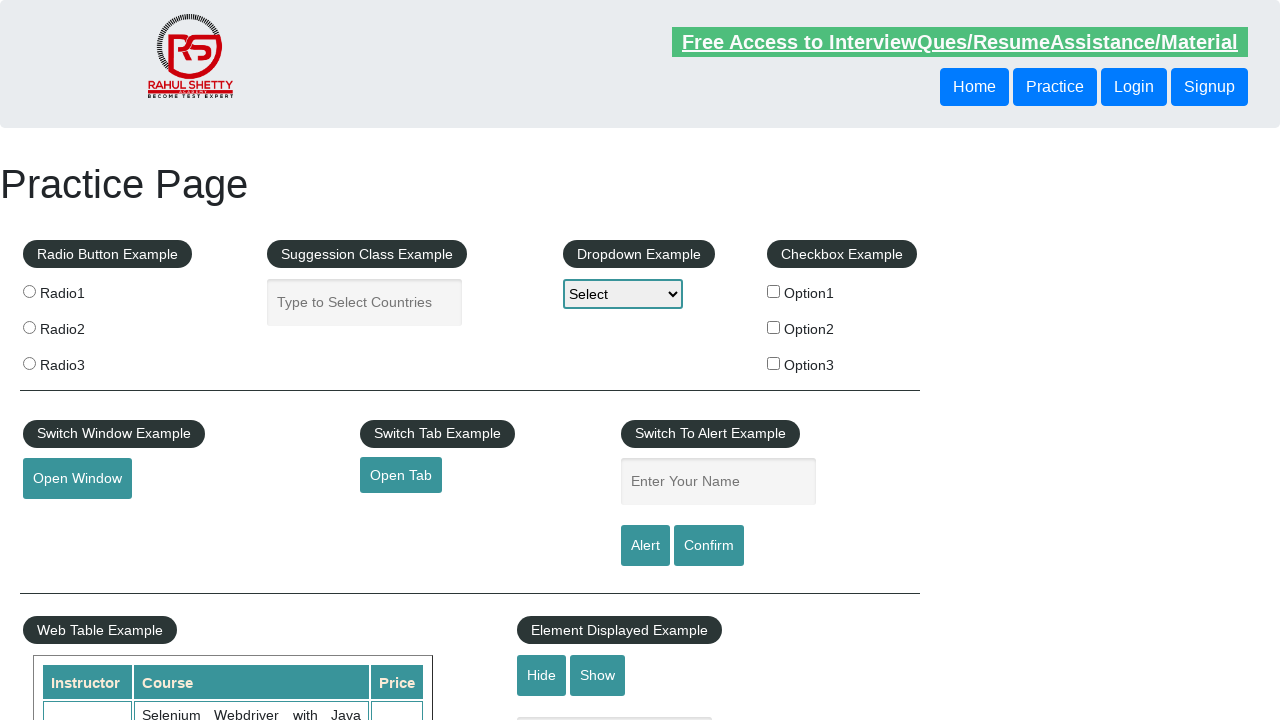

Found first column in footer with 5 links
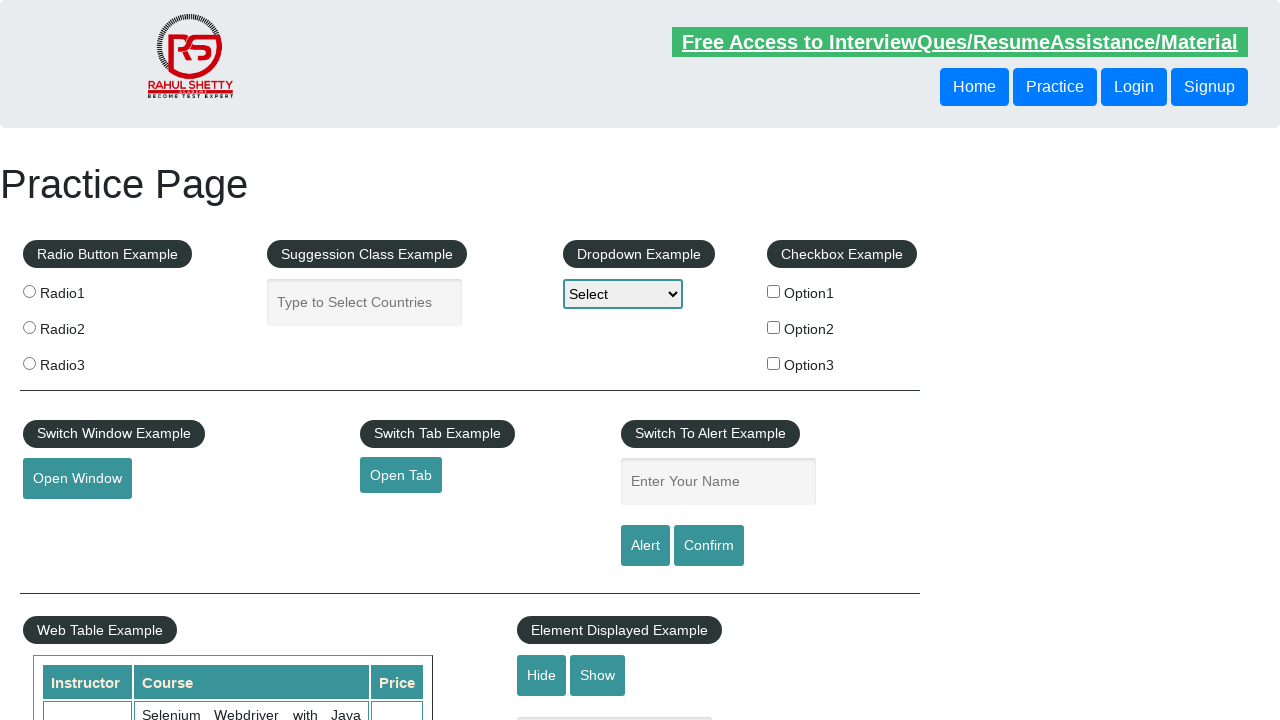

Opened footer link 1 in new tab using Ctrl+Click at (68, 520) on #gf-BIG >> xpath=//table/tbody/tr/td[1]/ul >> a >> nth=1
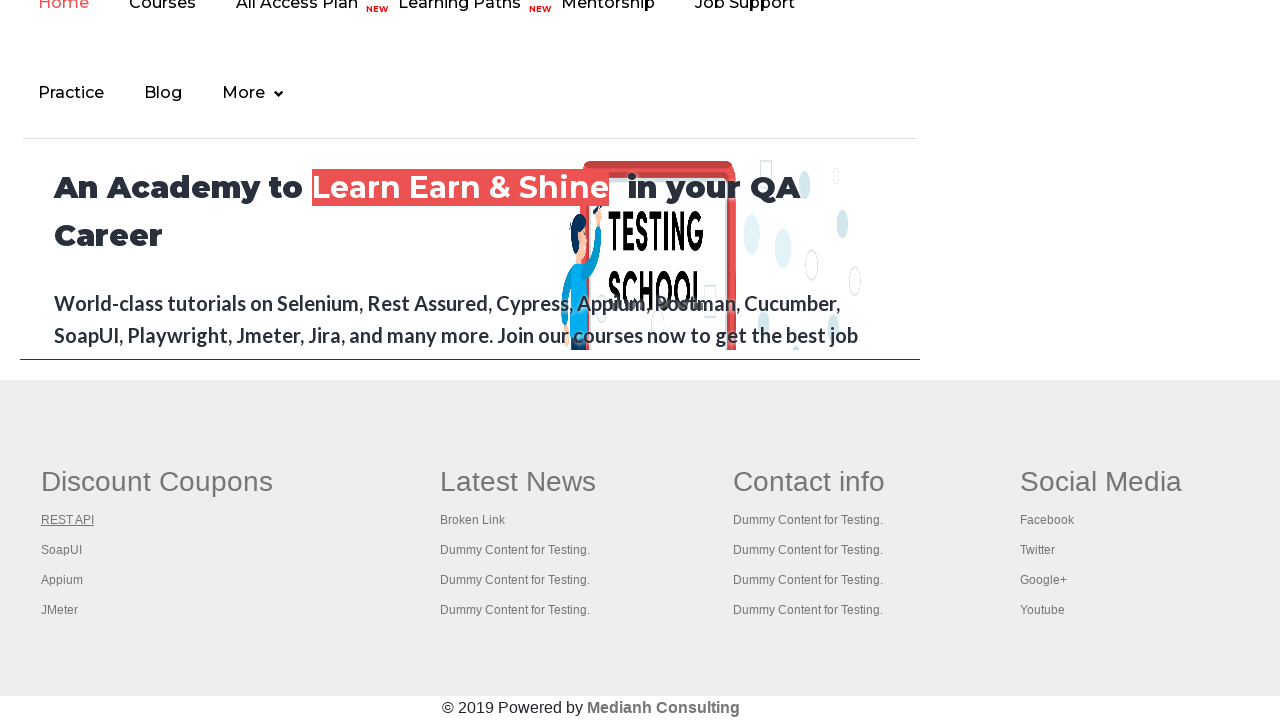

Waited 1 second before opening next link
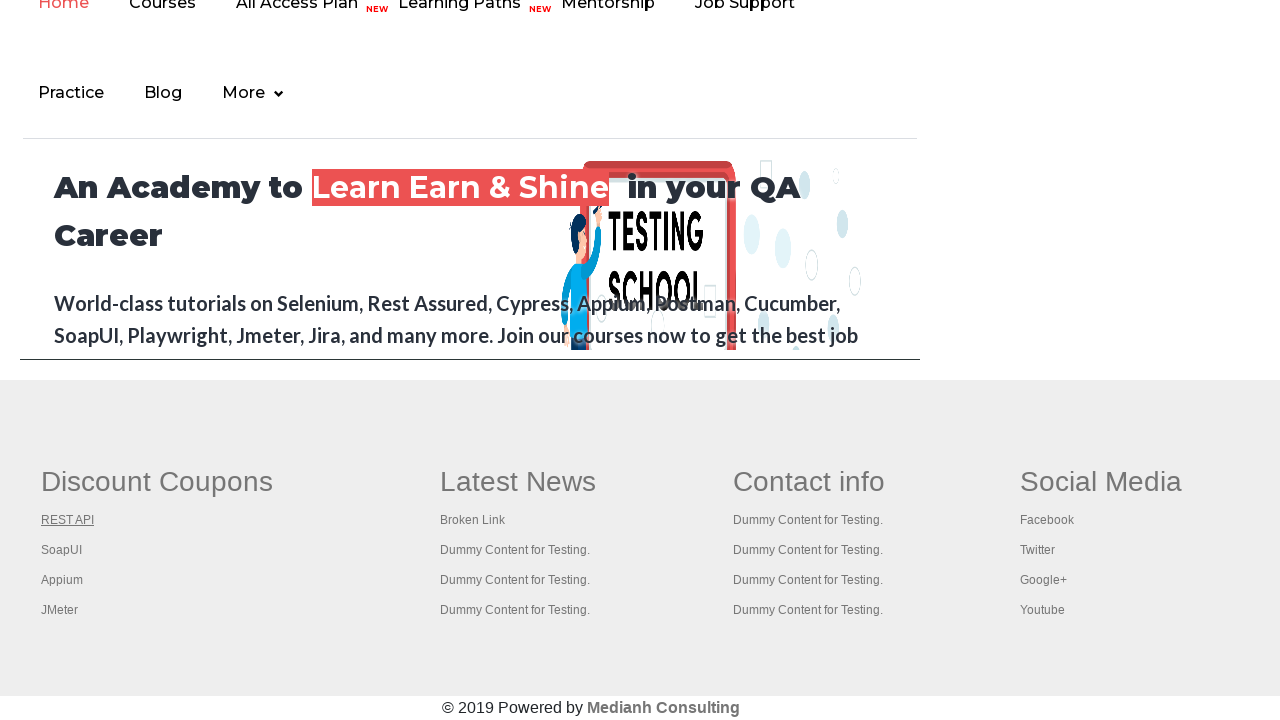

Opened footer link 2 in new tab using Ctrl+Click at (62, 550) on #gf-BIG >> xpath=//table/tbody/tr/td[1]/ul >> a >> nth=2
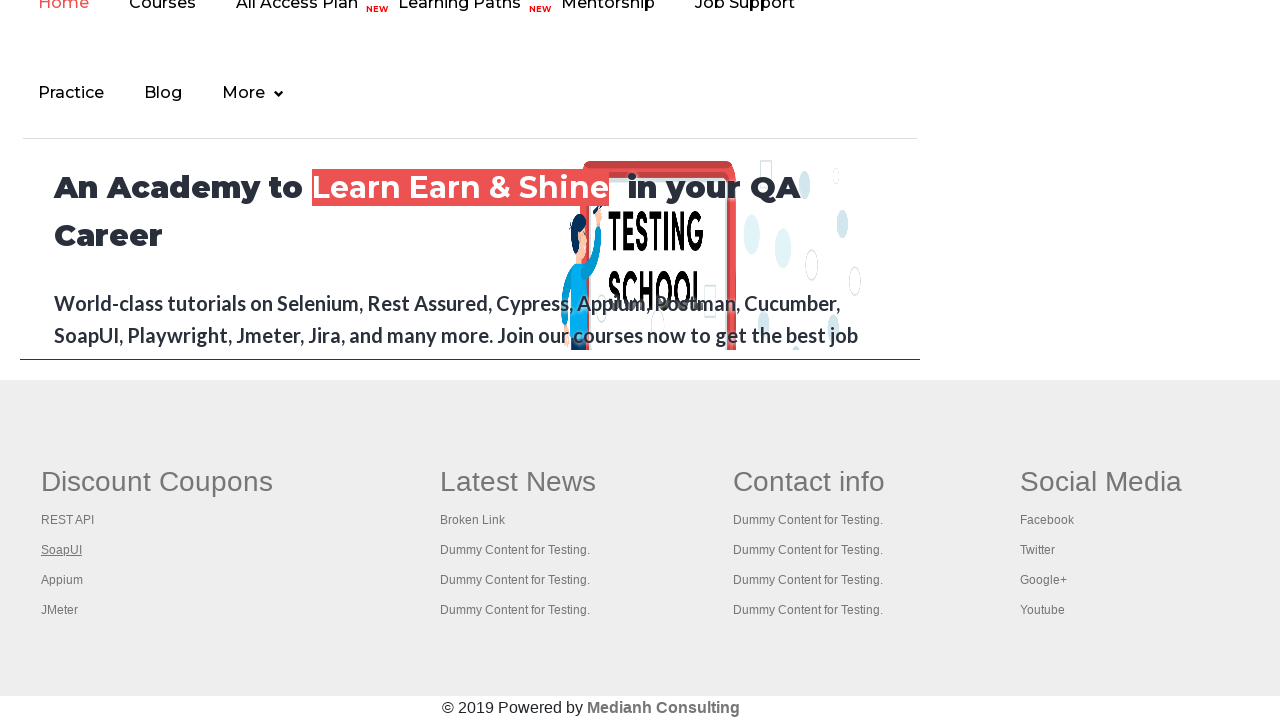

Waited 1 second before opening next link
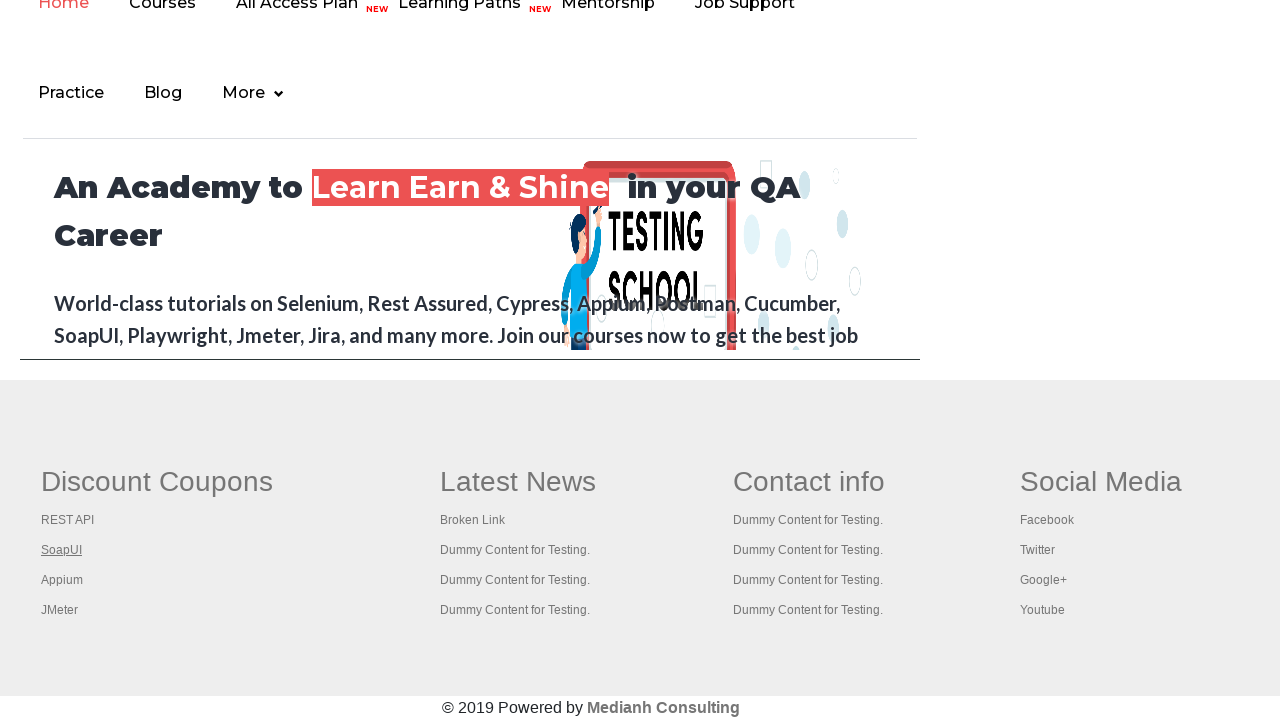

Opened footer link 3 in new tab using Ctrl+Click at (62, 580) on #gf-BIG >> xpath=//table/tbody/tr/td[1]/ul >> a >> nth=3
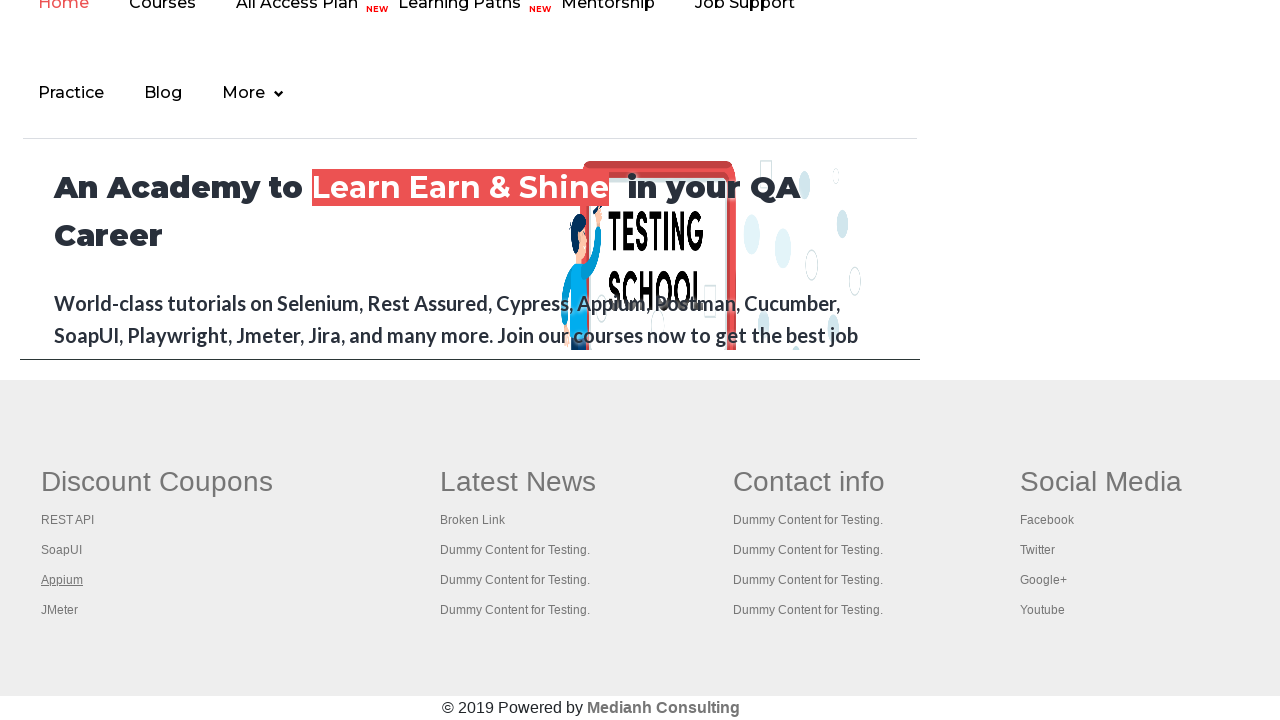

Waited 1 second before opening next link
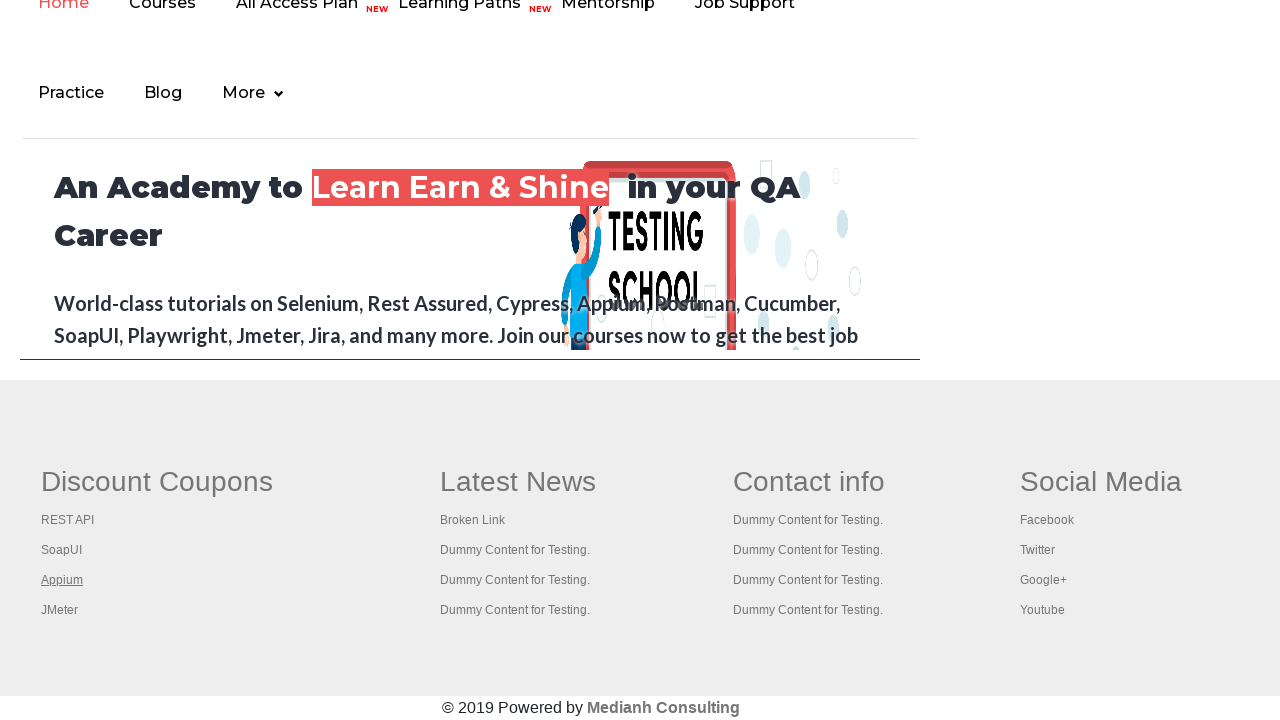

Opened footer link 4 in new tab using Ctrl+Click at (60, 610) on #gf-BIG >> xpath=//table/tbody/tr/td[1]/ul >> a >> nth=4
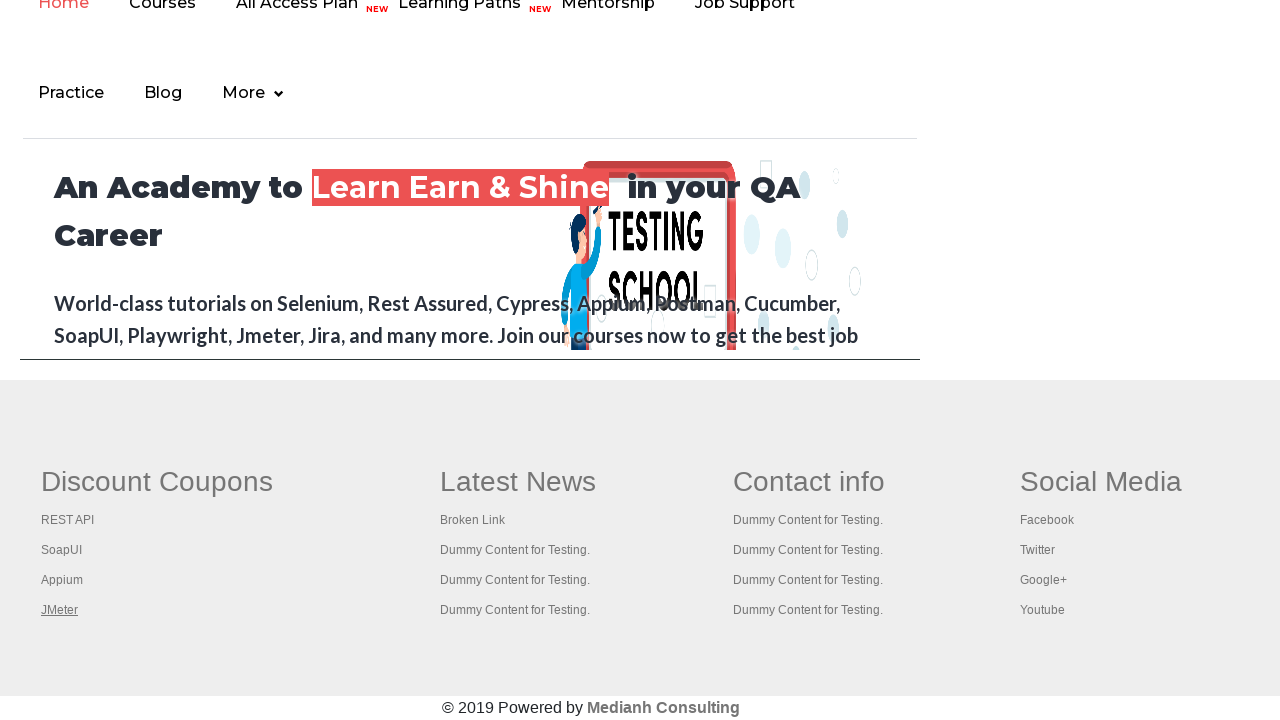

Waited 1 second before opening next link
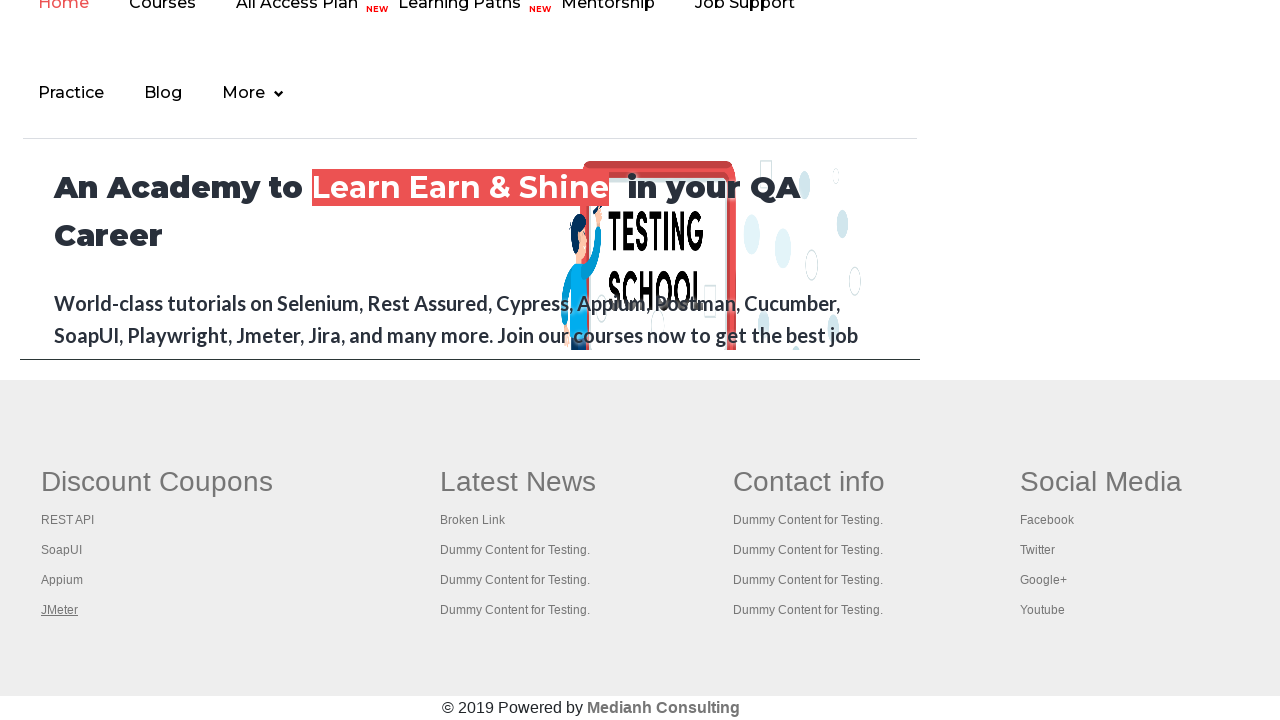

Brought tab to front
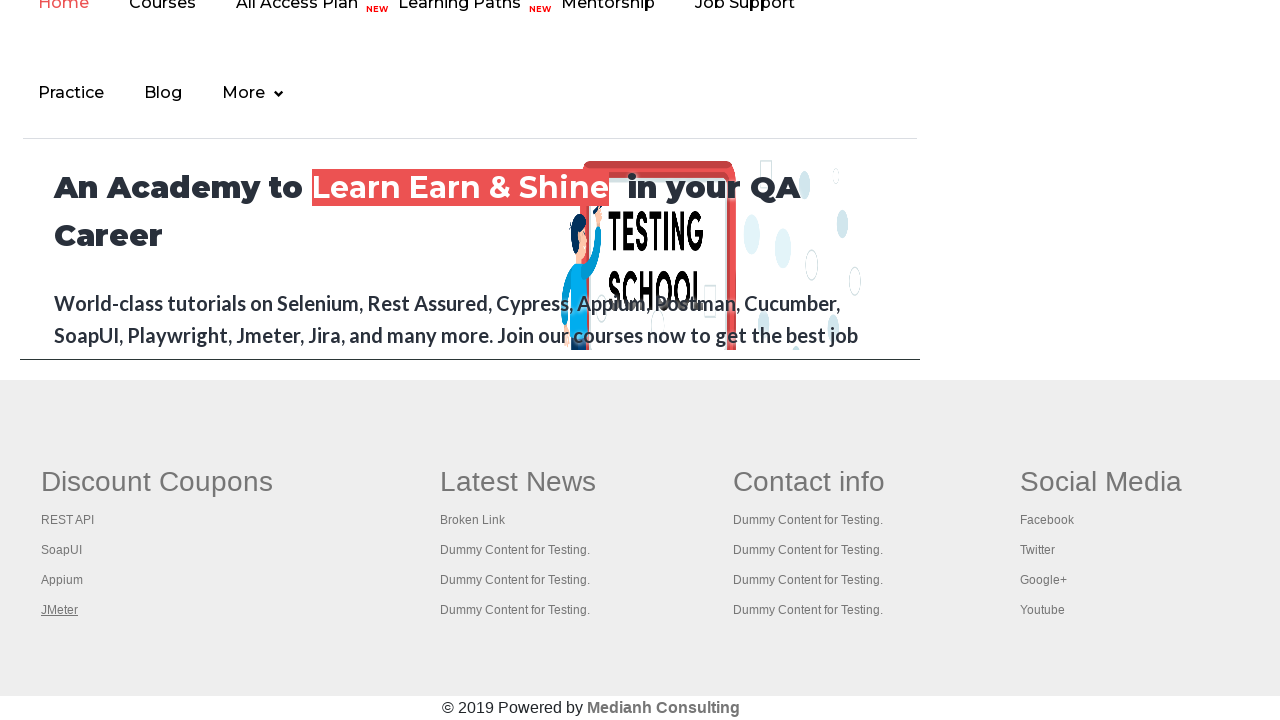

Verified page load state
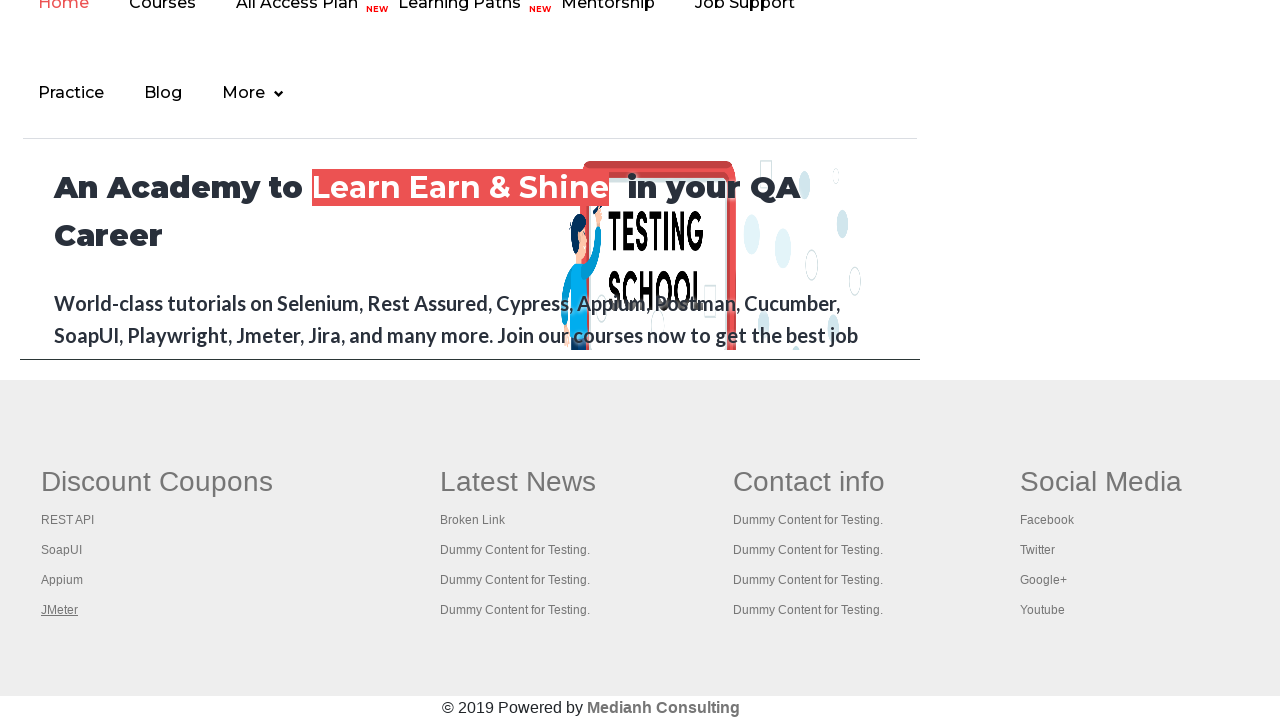

Brought tab to front
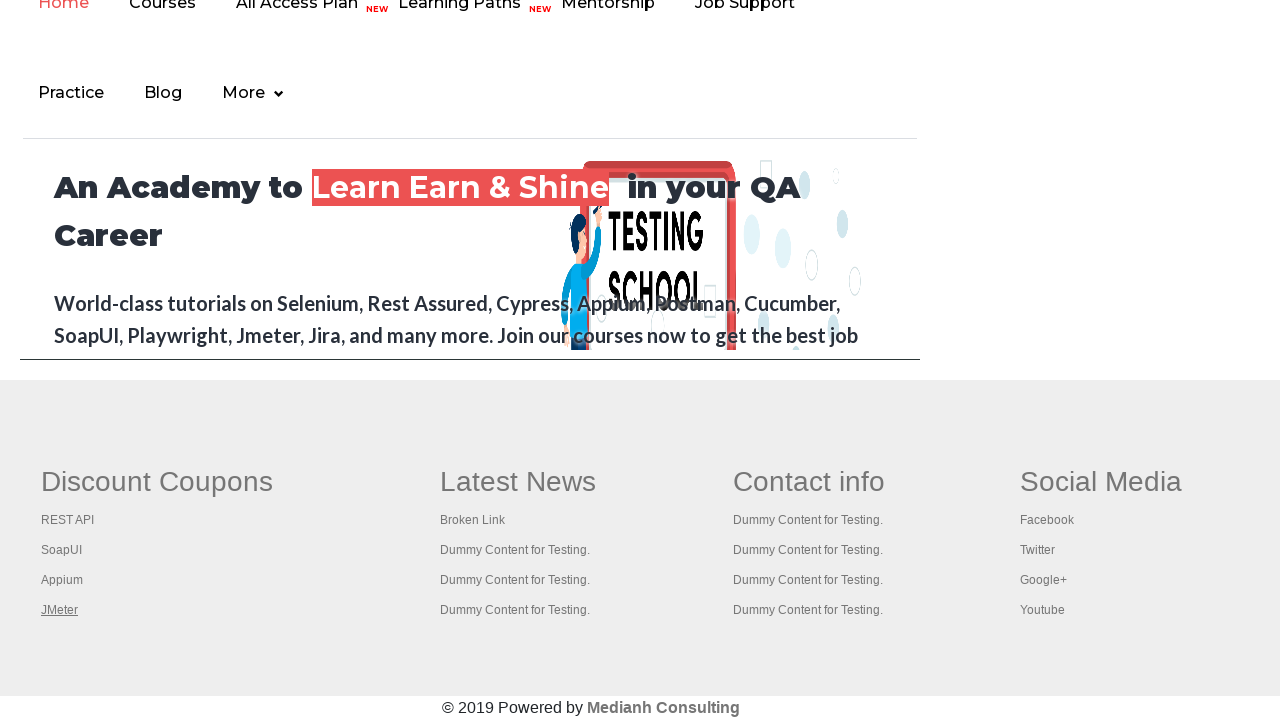

Verified page load state
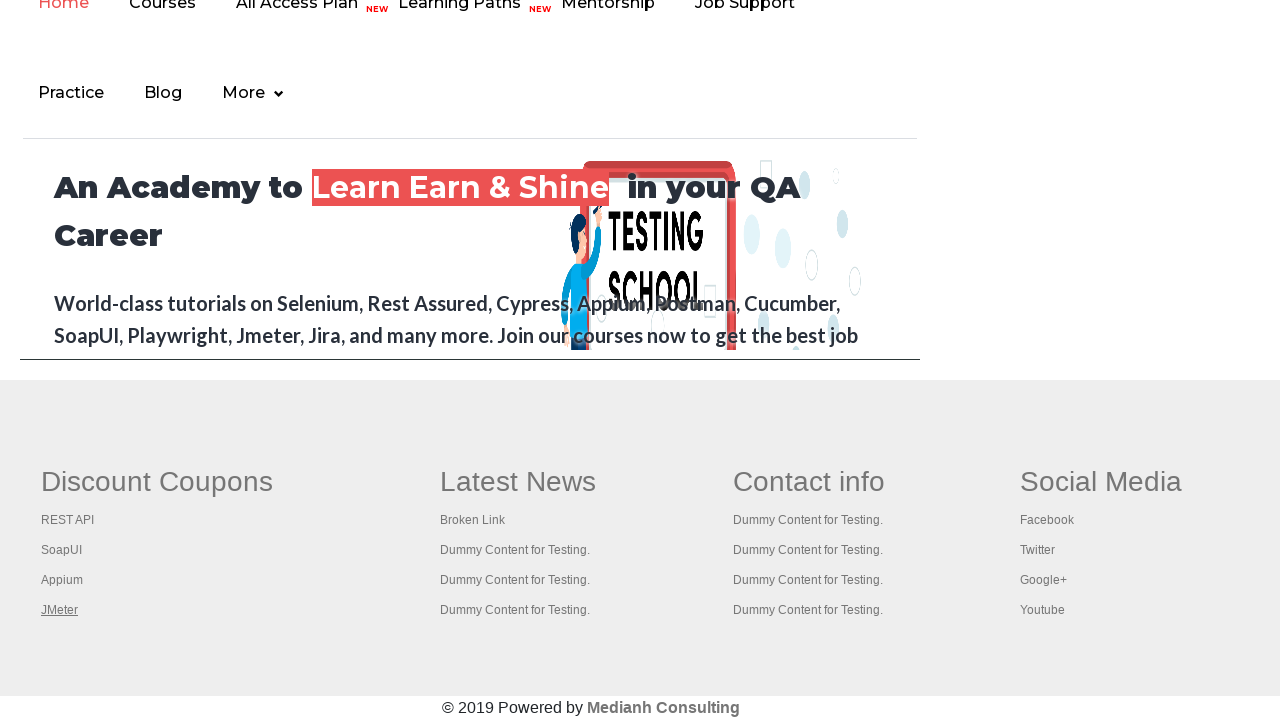

Brought tab to front
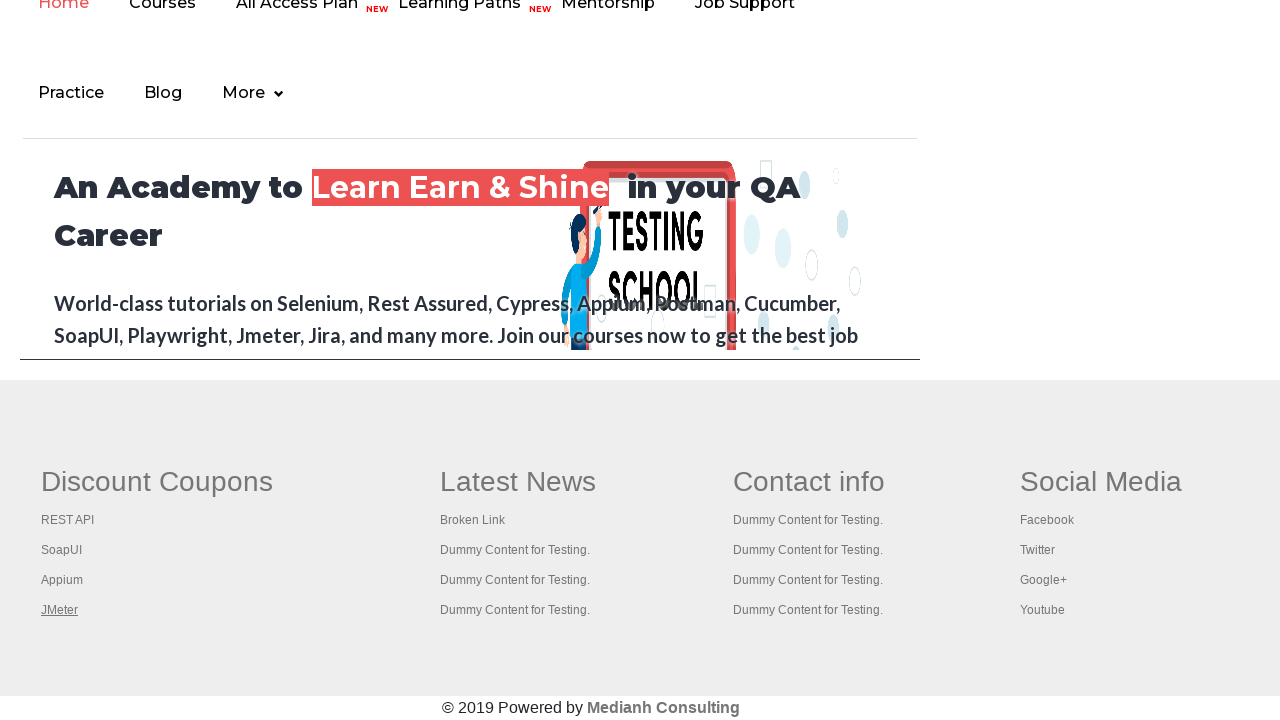

Verified page load state
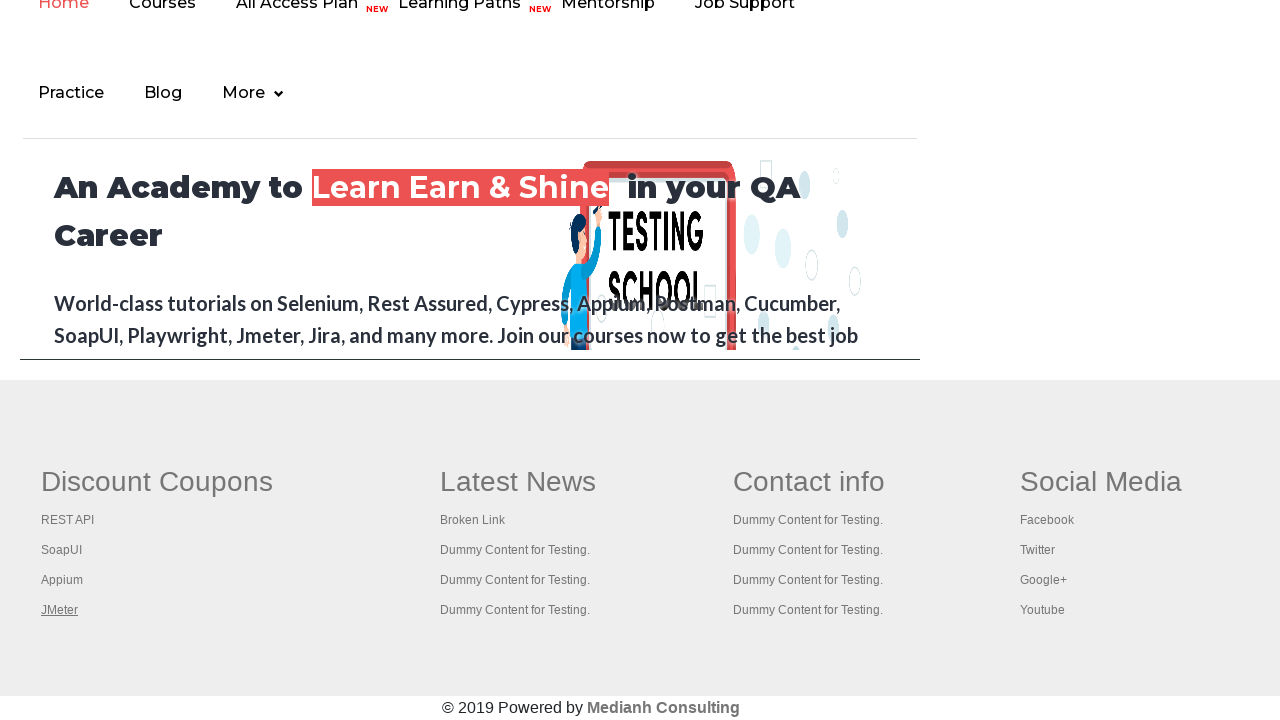

Brought tab to front
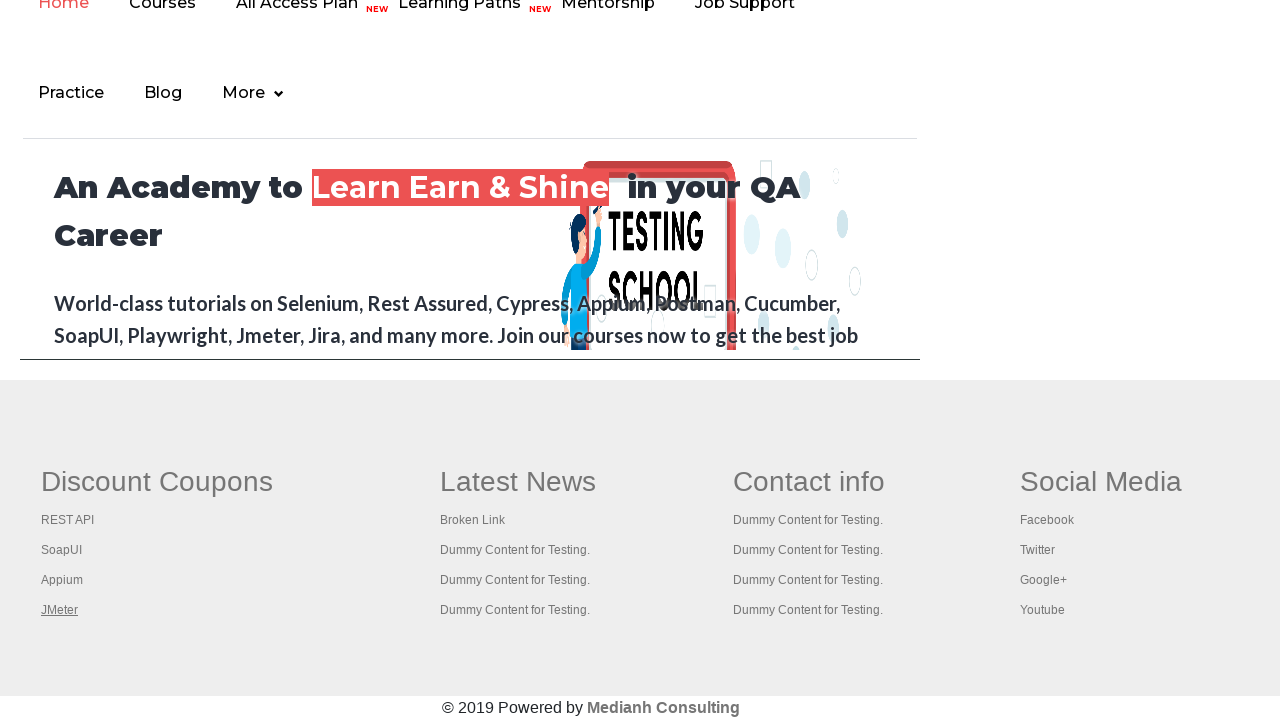

Verified page load state
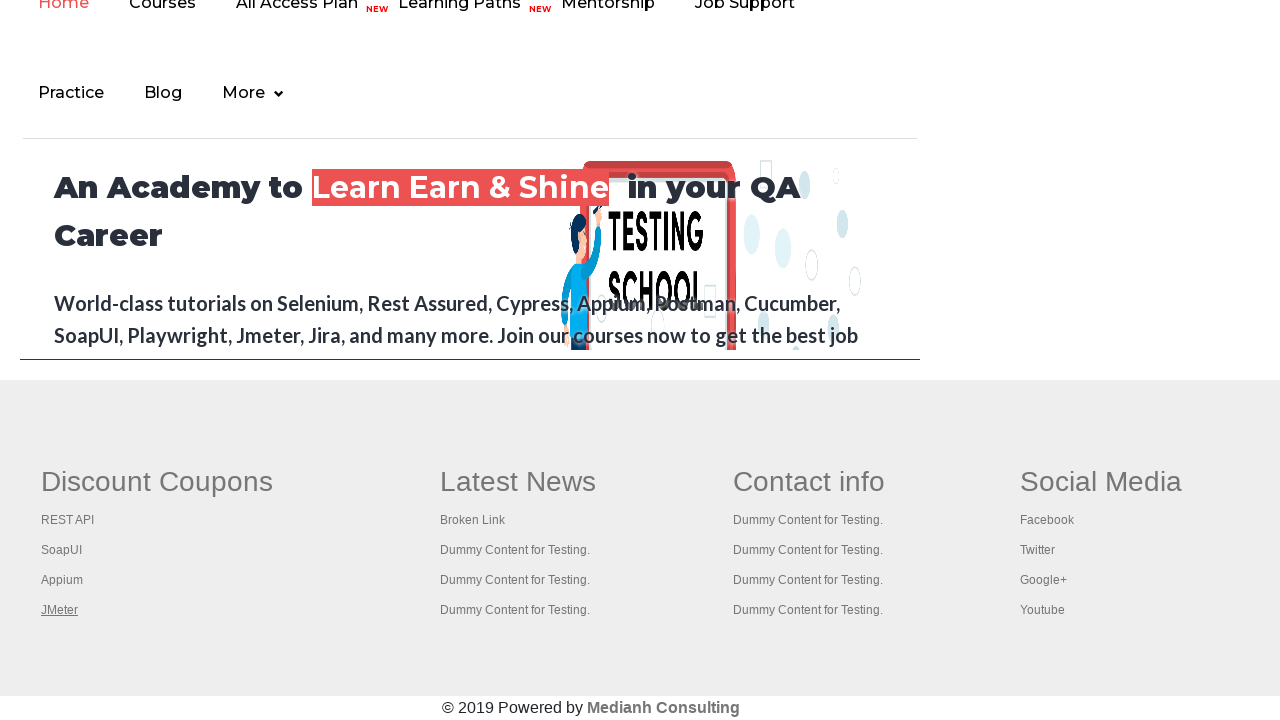

Brought tab to front
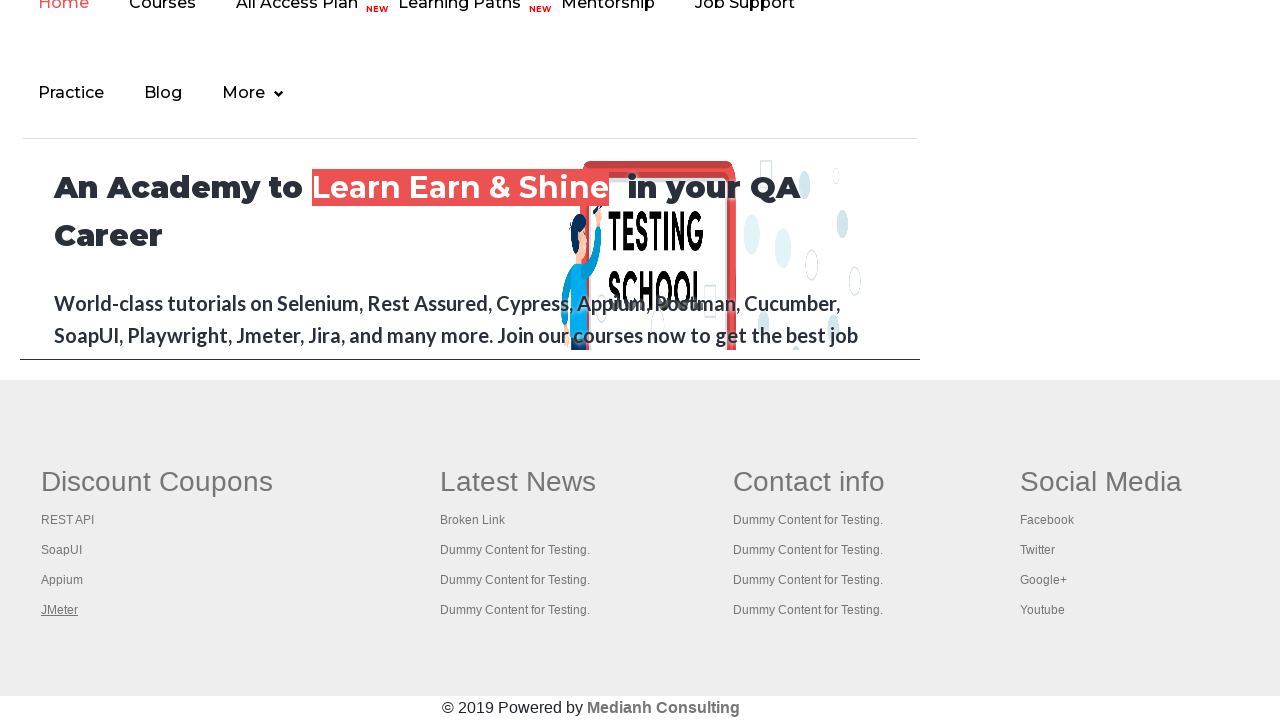

Verified page load state
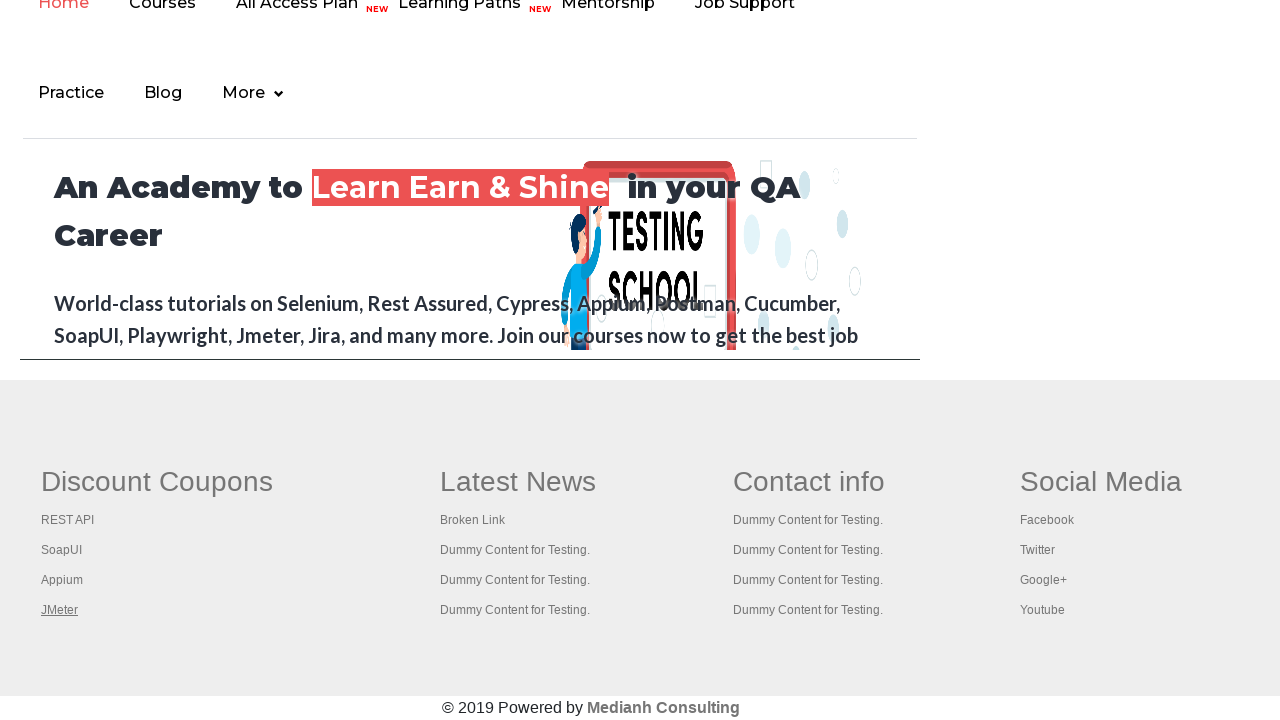

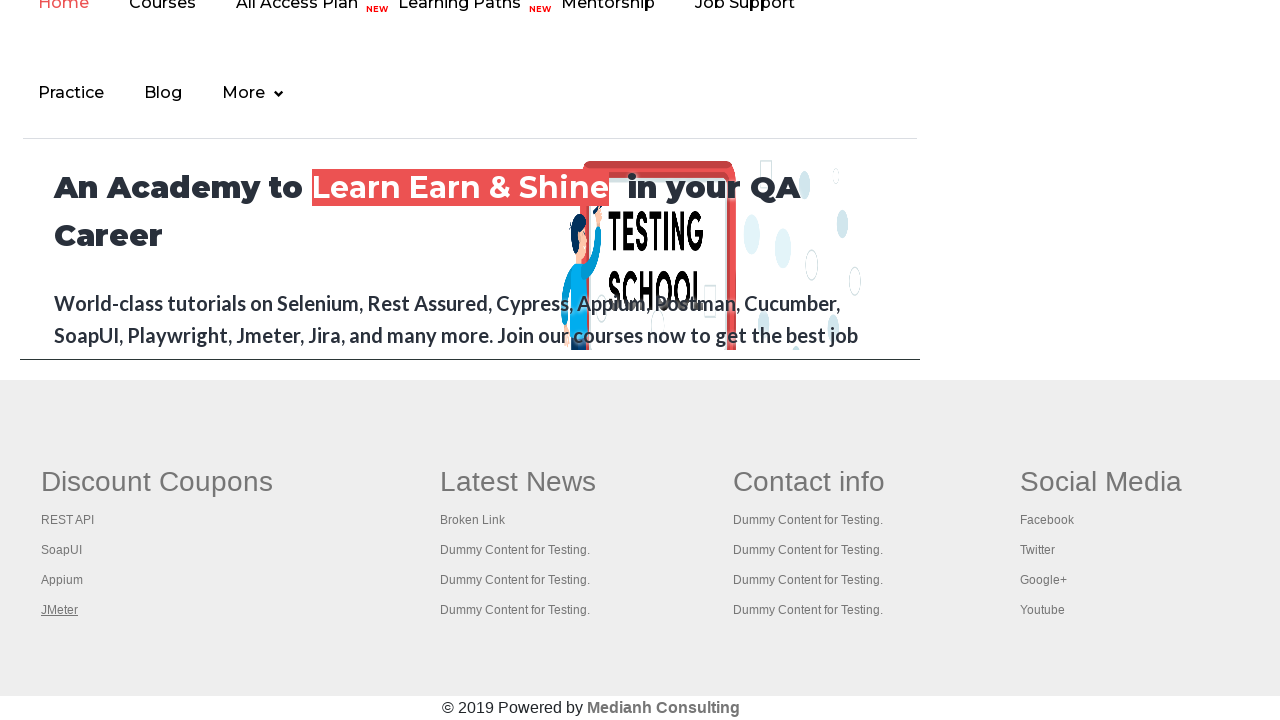